Verifies that the UVic homepage loads correctly by checking the page title

Starting URL: https://www.uvic.ca

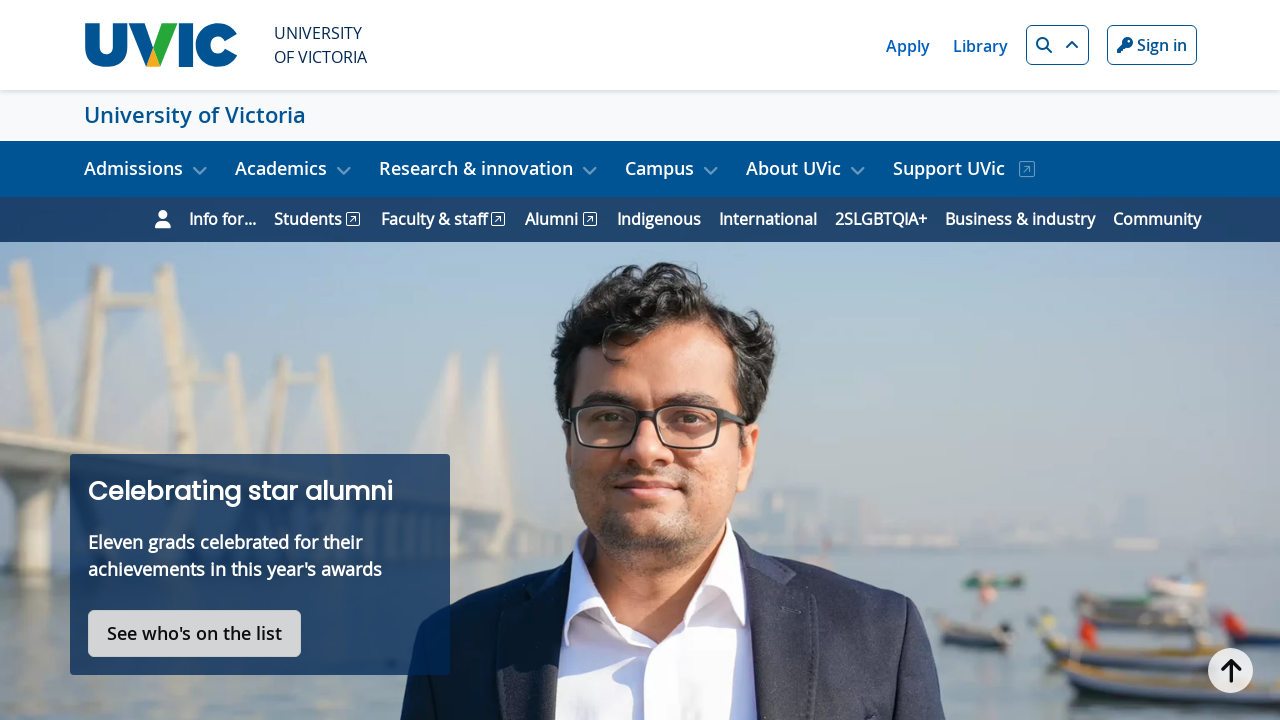

Navigated to UVic homepage at https://www.uvic.ca
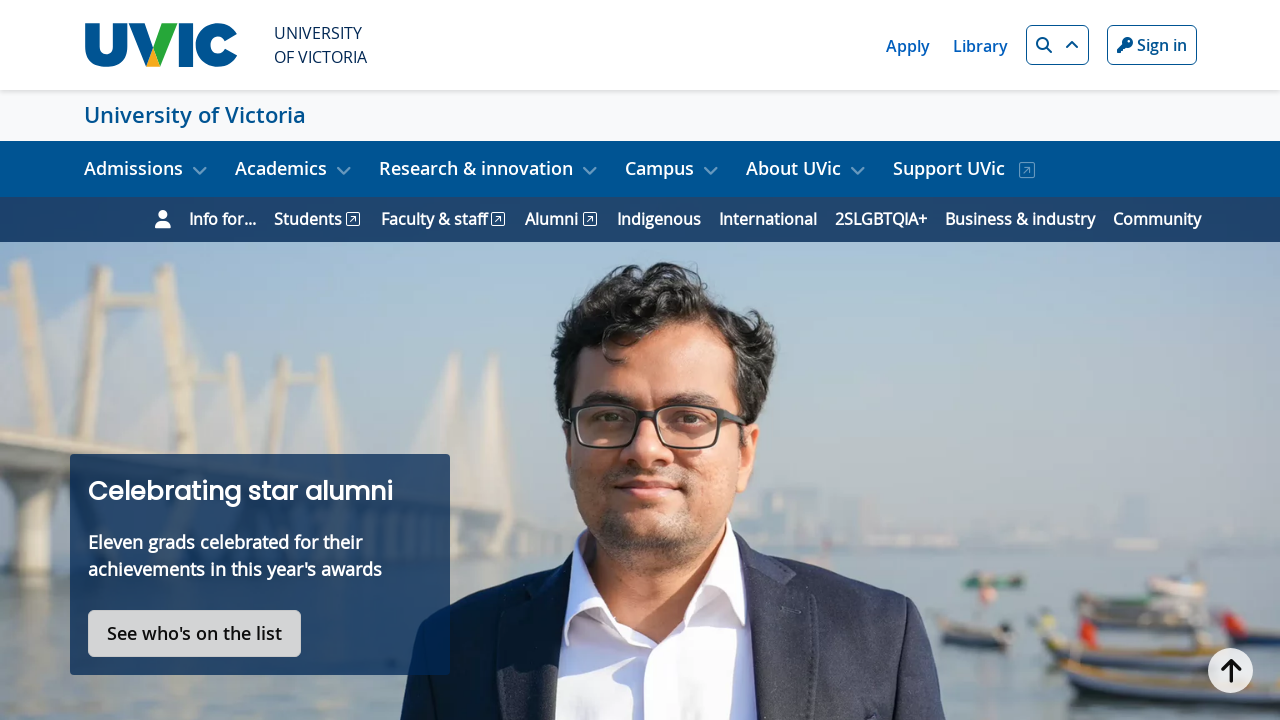

Verified page title is 'Home - University of Victoria'
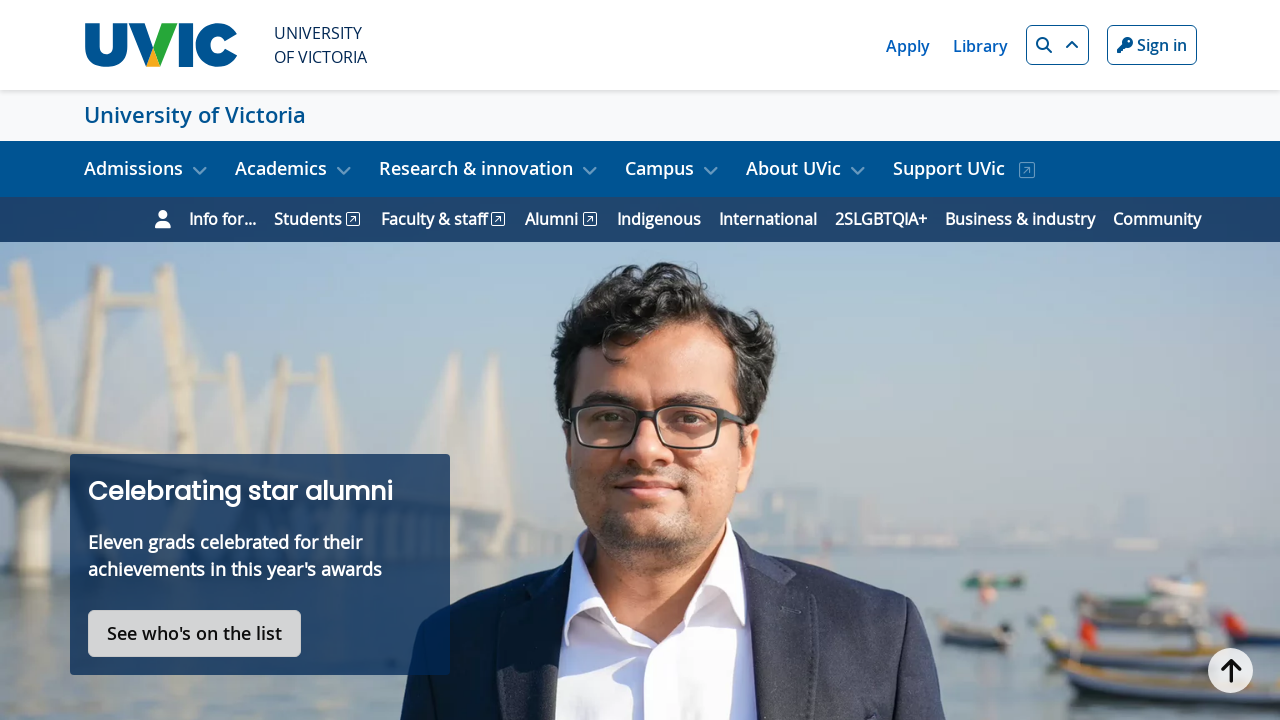

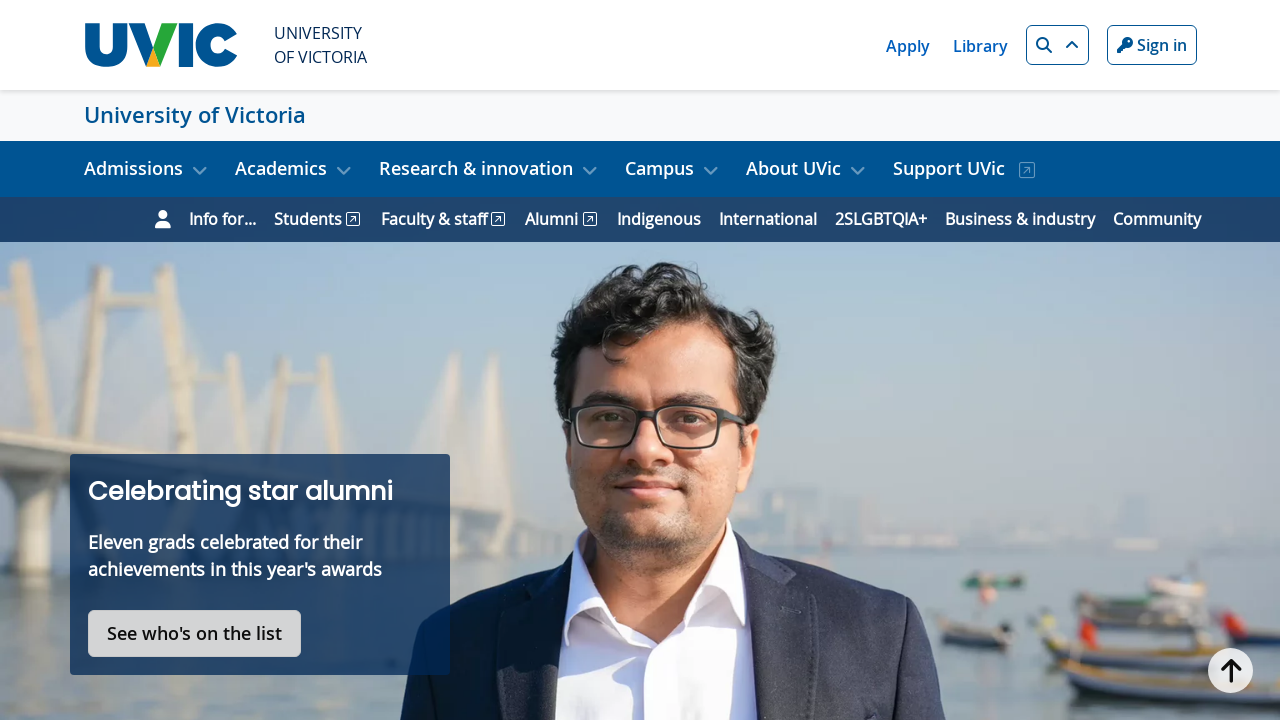